Tests simple alert functionality by clicking a button to trigger an alert and accepting it

Starting URL: https://training-support.net/webelements/alerts

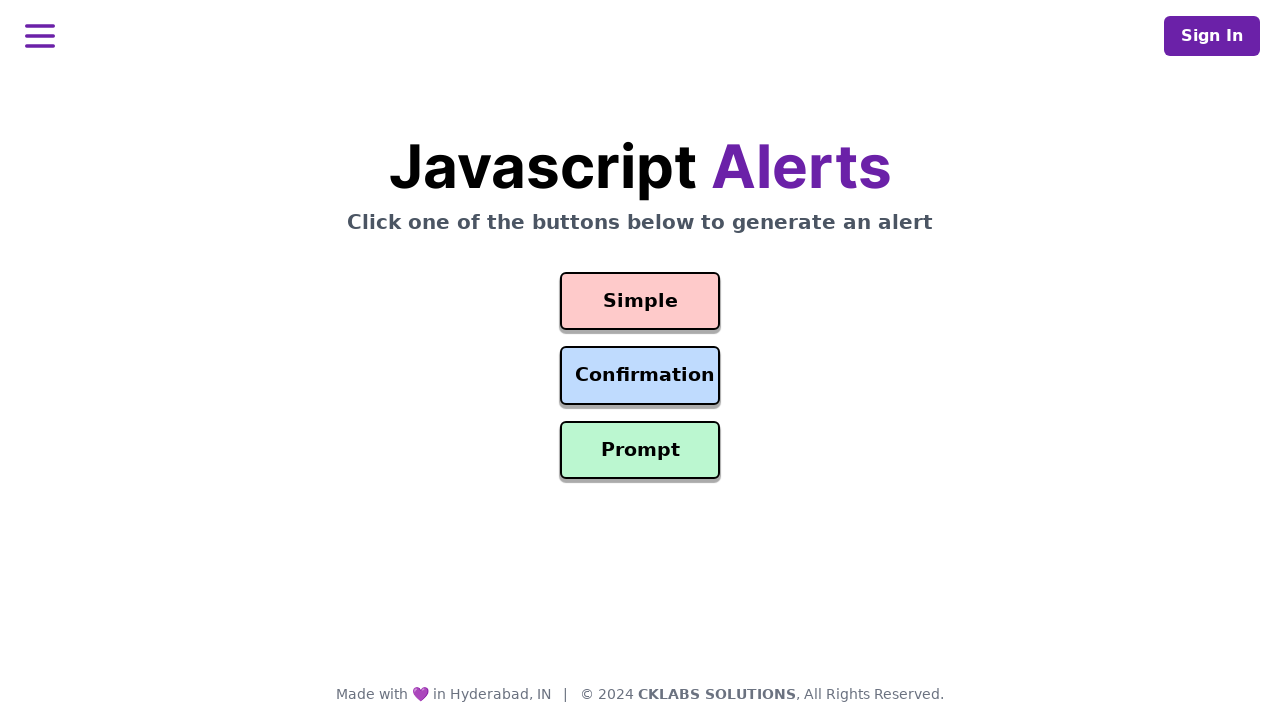

Clicked button to trigger simple alert at (640, 301) on #simple
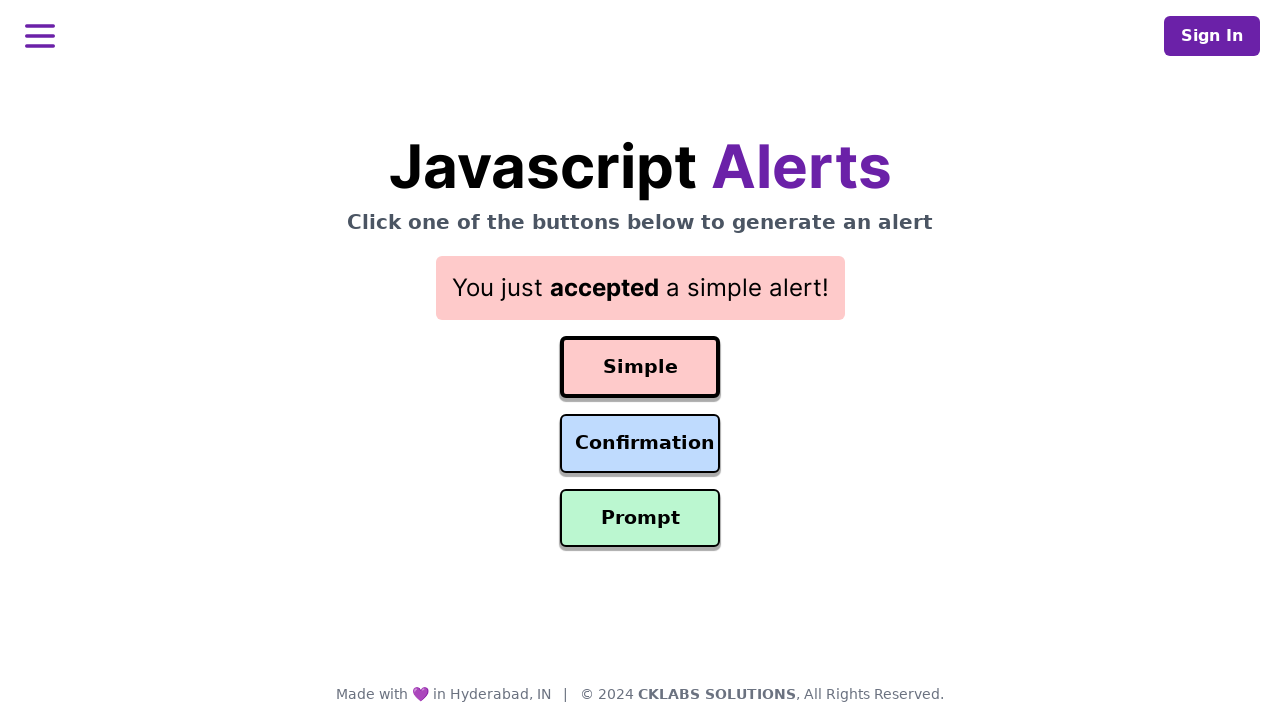

Set up dialog handler to accept alert
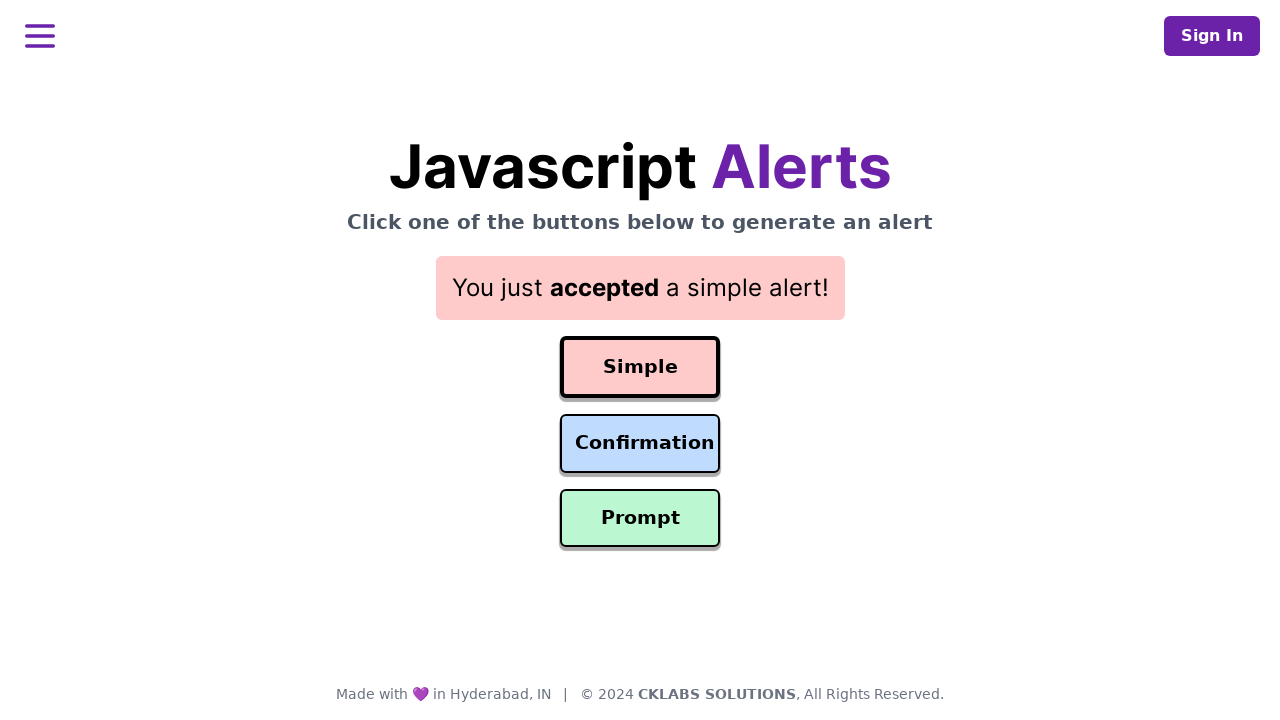

Waited 500ms for alert to be handled
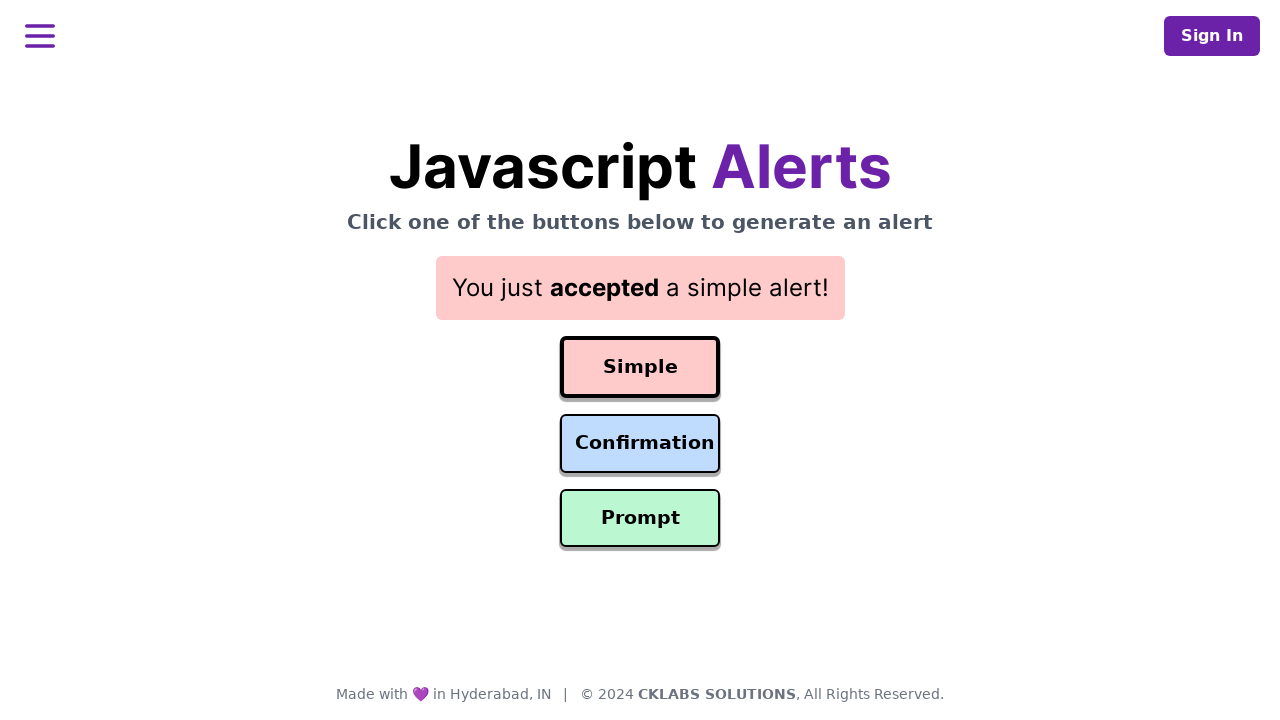

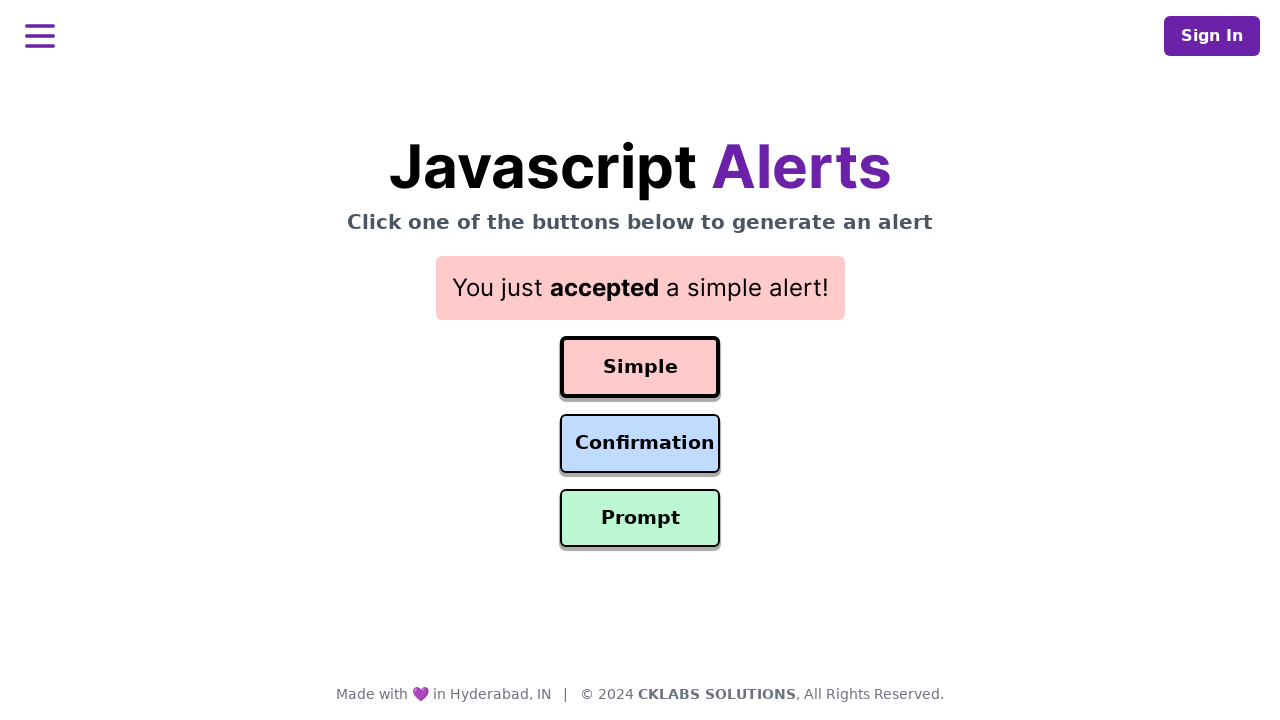